Tests carousel navigation by clicking the right arrow multiple times

Starting URL: https://store.steampowered.com/

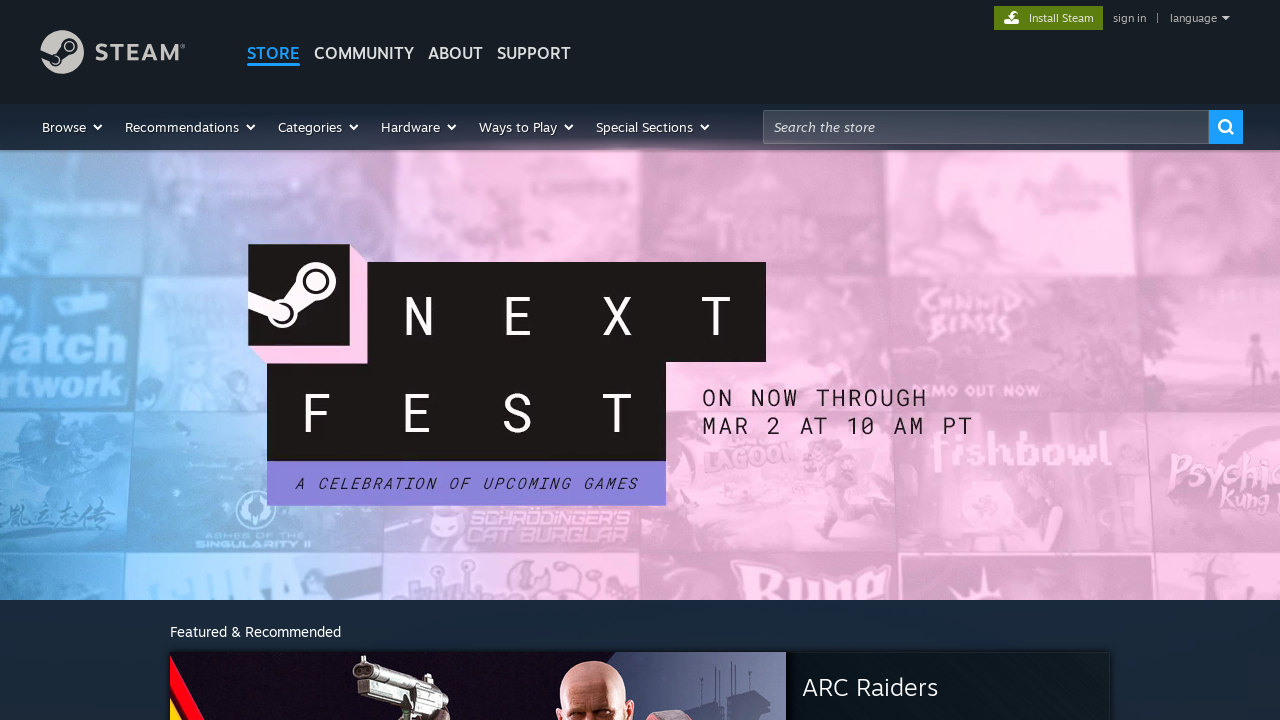

Clicked carousel right arrow (first time) at (1134, 360) on xpath=//div[@class='arrow right'][@data-usability='1']
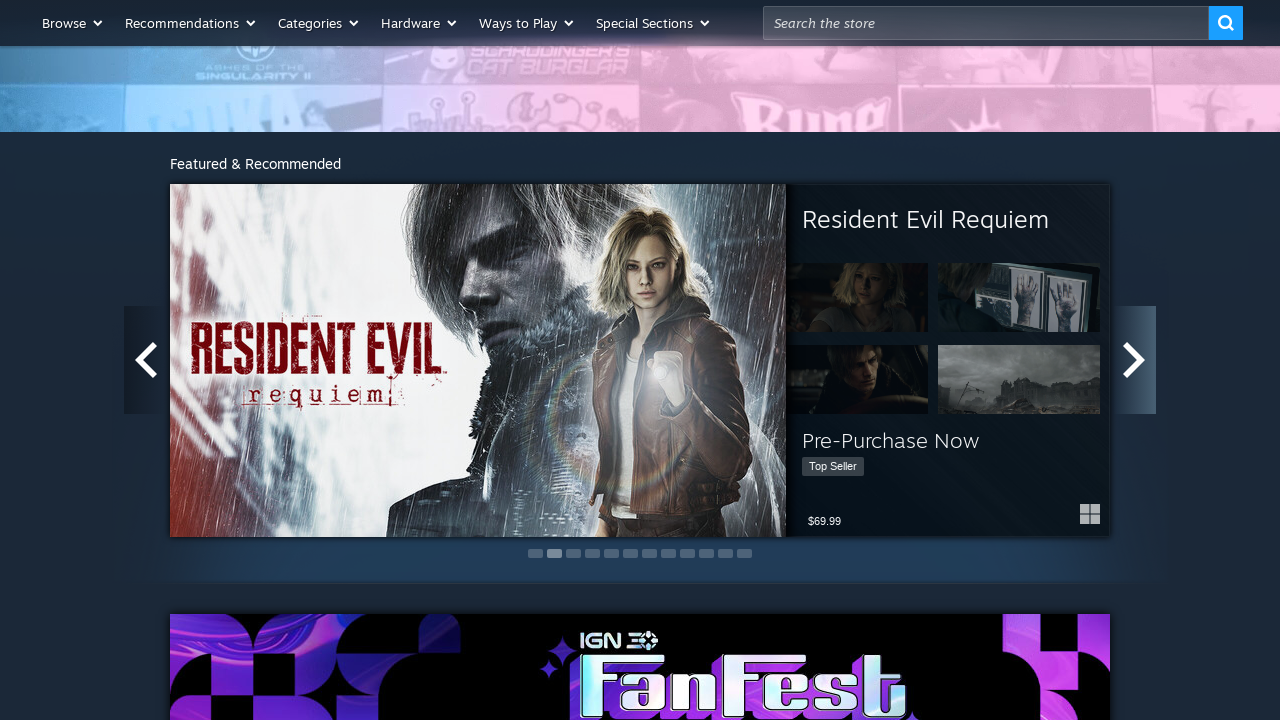

Clicked carousel right arrow (second time) at (1134, 360) on xpath=//div[@class='arrow right'][@data-usability='1']
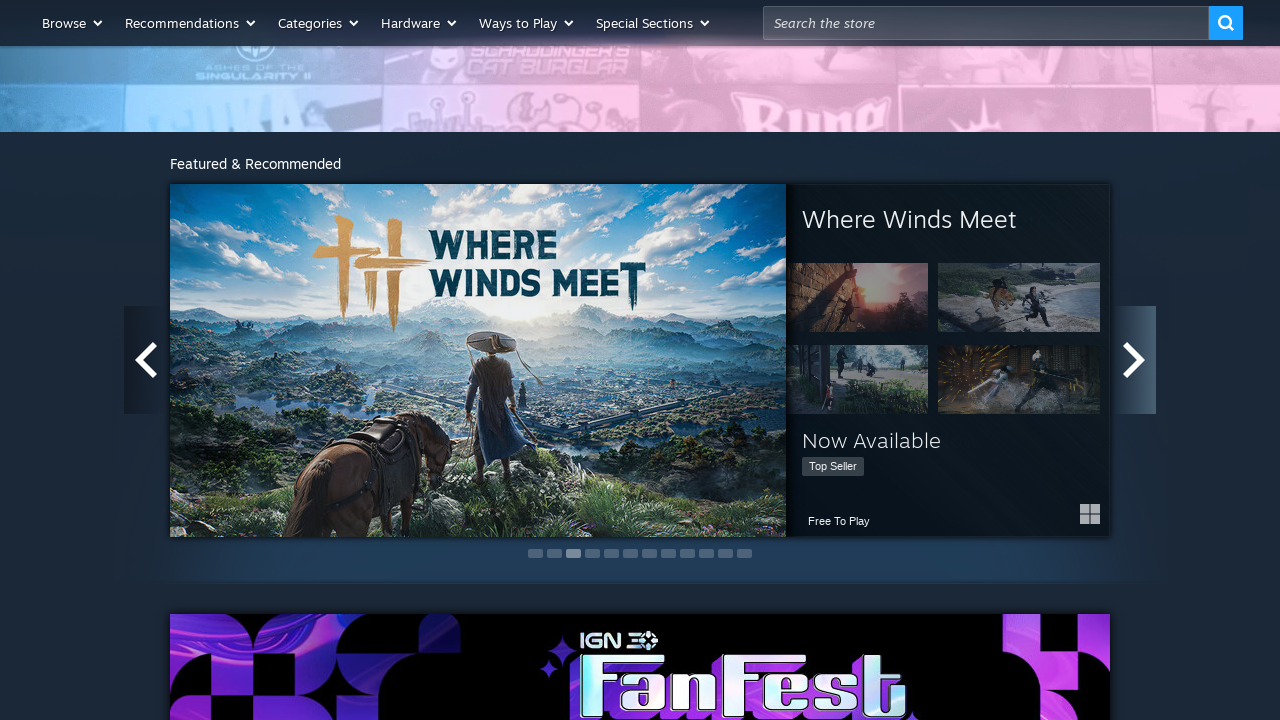

Clicked carousel right arrow (third time) at (1134, 360) on xpath=//div[@class='arrow right'][@data-usability='1']
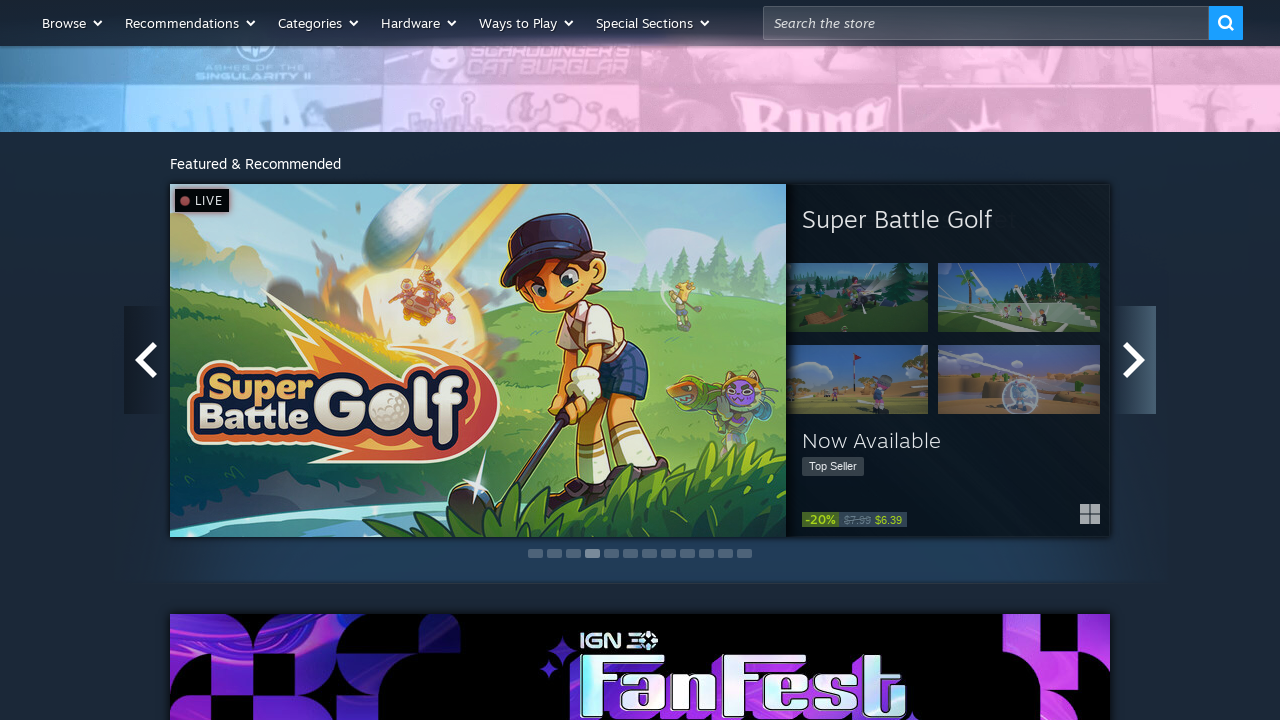

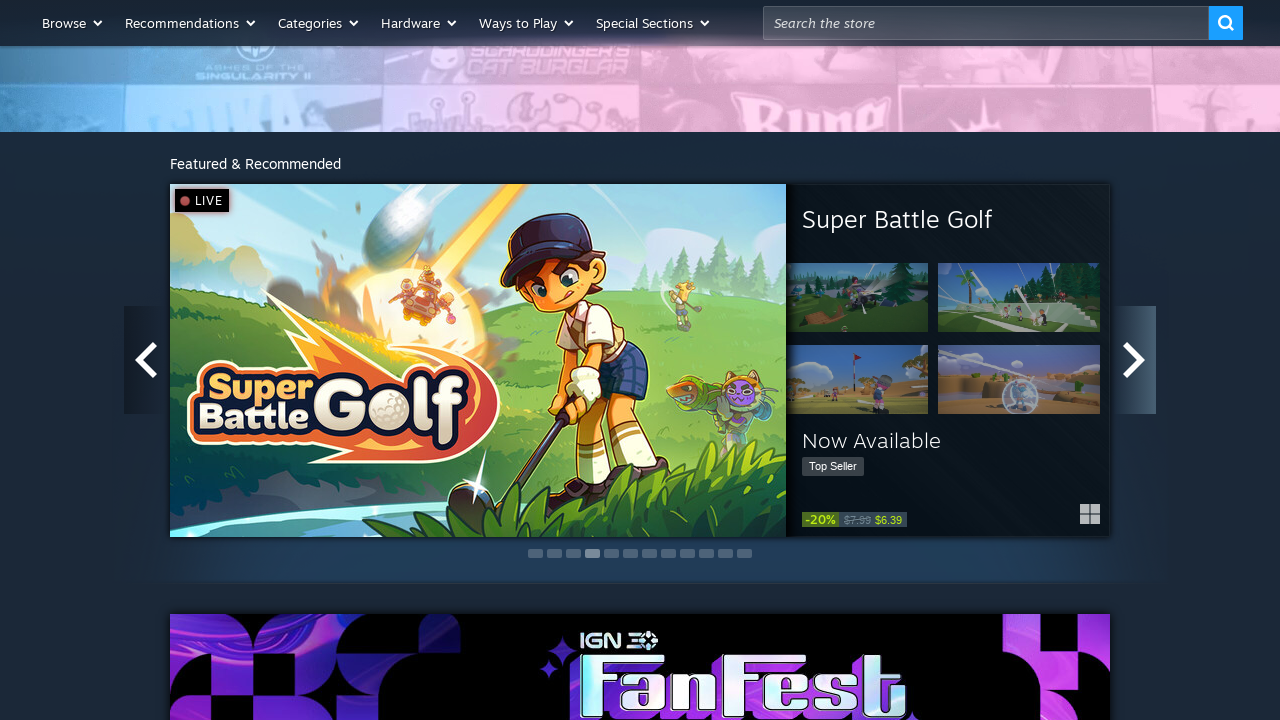